Tests that clicking 'Clear completed' removes completed items from the list.

Starting URL: https://demo.playwright.dev/todomvc

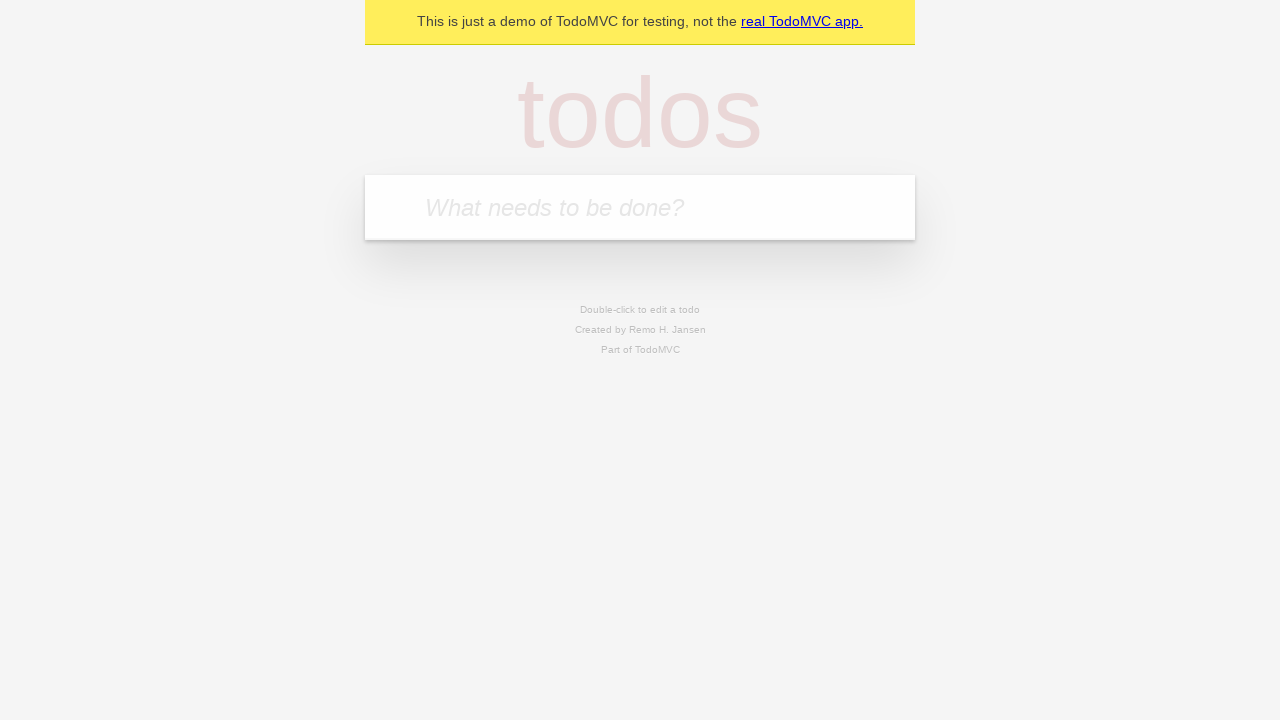

Filled todo input with 'buy some cheese' on internal:attr=[placeholder="What needs to be done?"i]
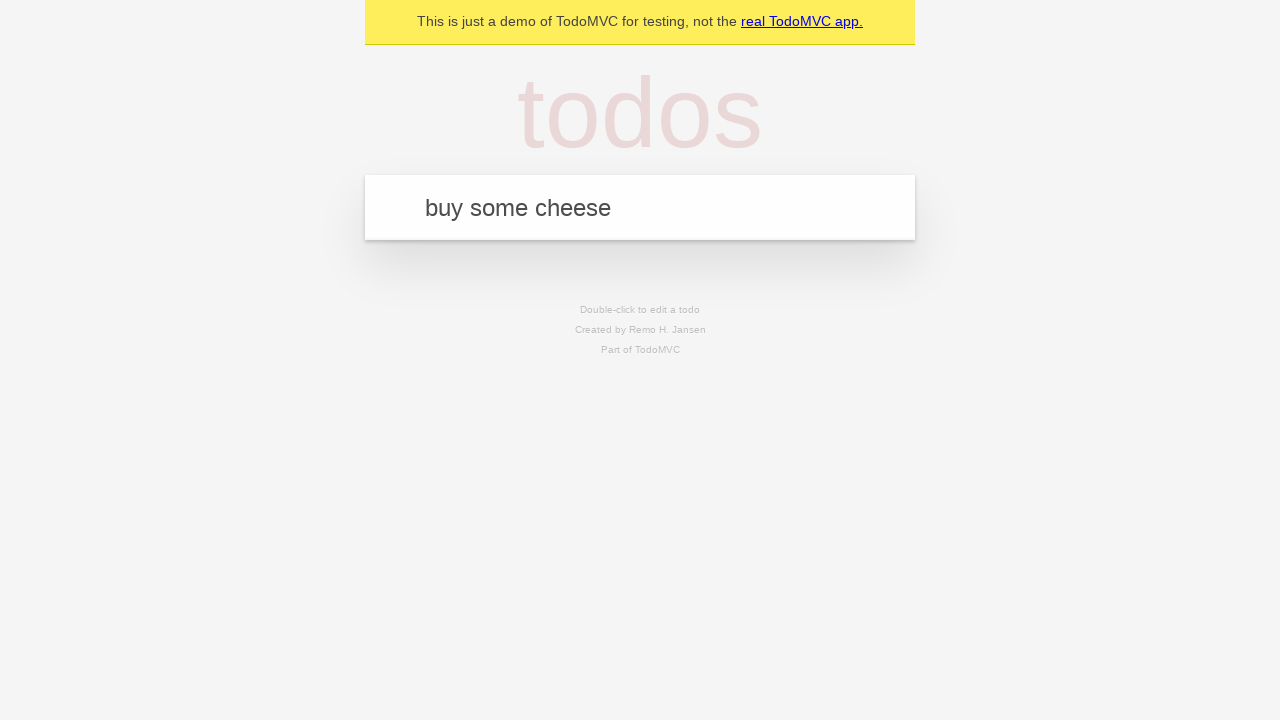

Pressed Enter to add first todo 'buy some cheese' on internal:attr=[placeholder="What needs to be done?"i]
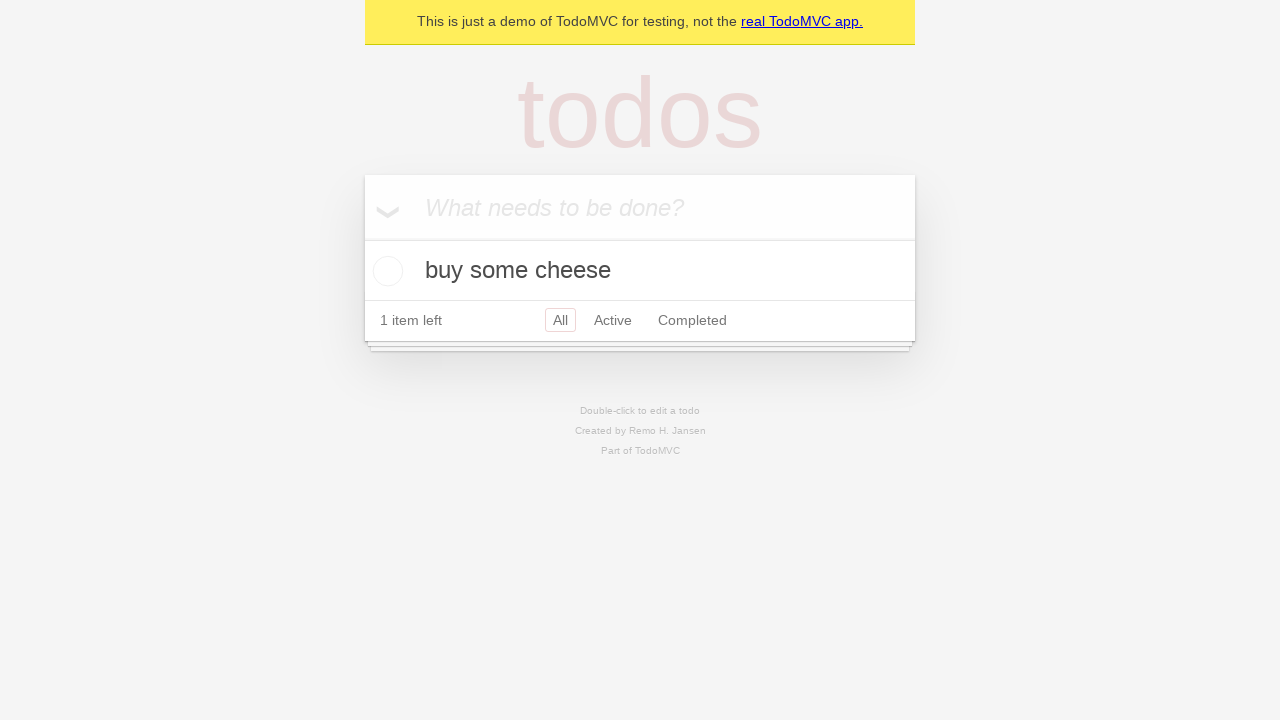

Filled todo input with 'feed the cat' on internal:attr=[placeholder="What needs to be done?"i]
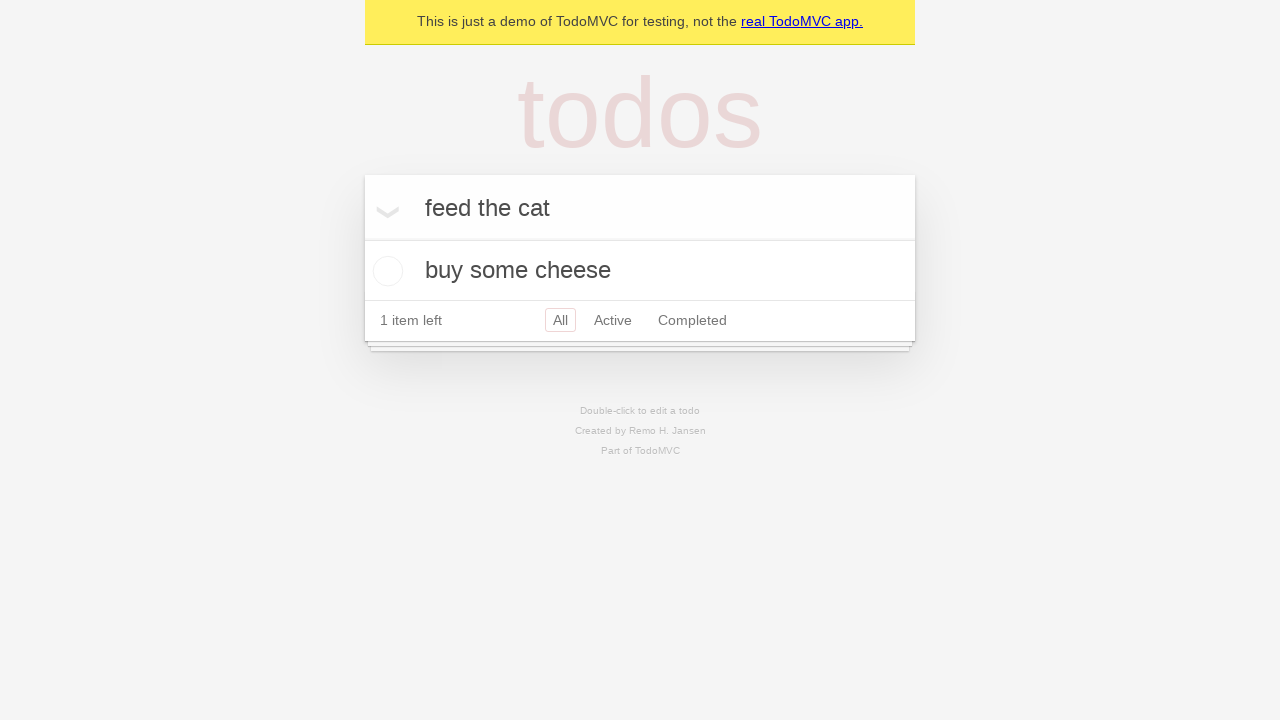

Pressed Enter to add second todo 'feed the cat' on internal:attr=[placeholder="What needs to be done?"i]
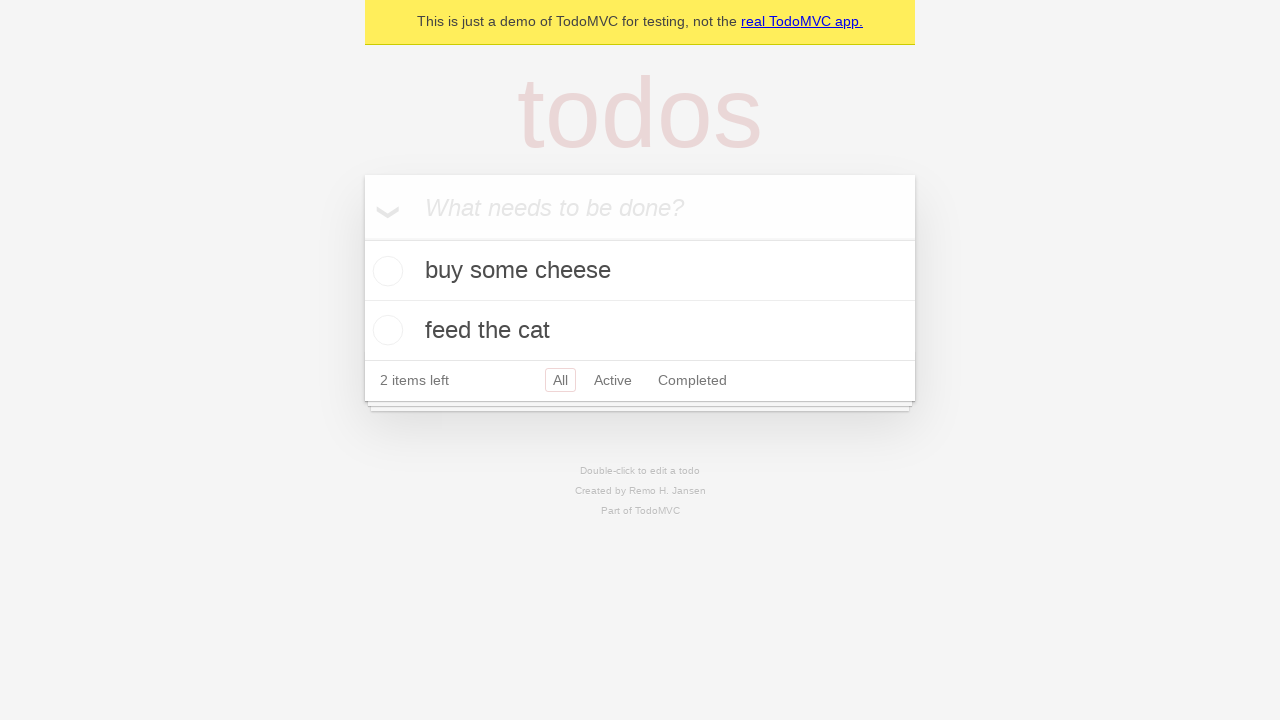

Filled todo input with 'book a doctors appointment' on internal:attr=[placeholder="What needs to be done?"i]
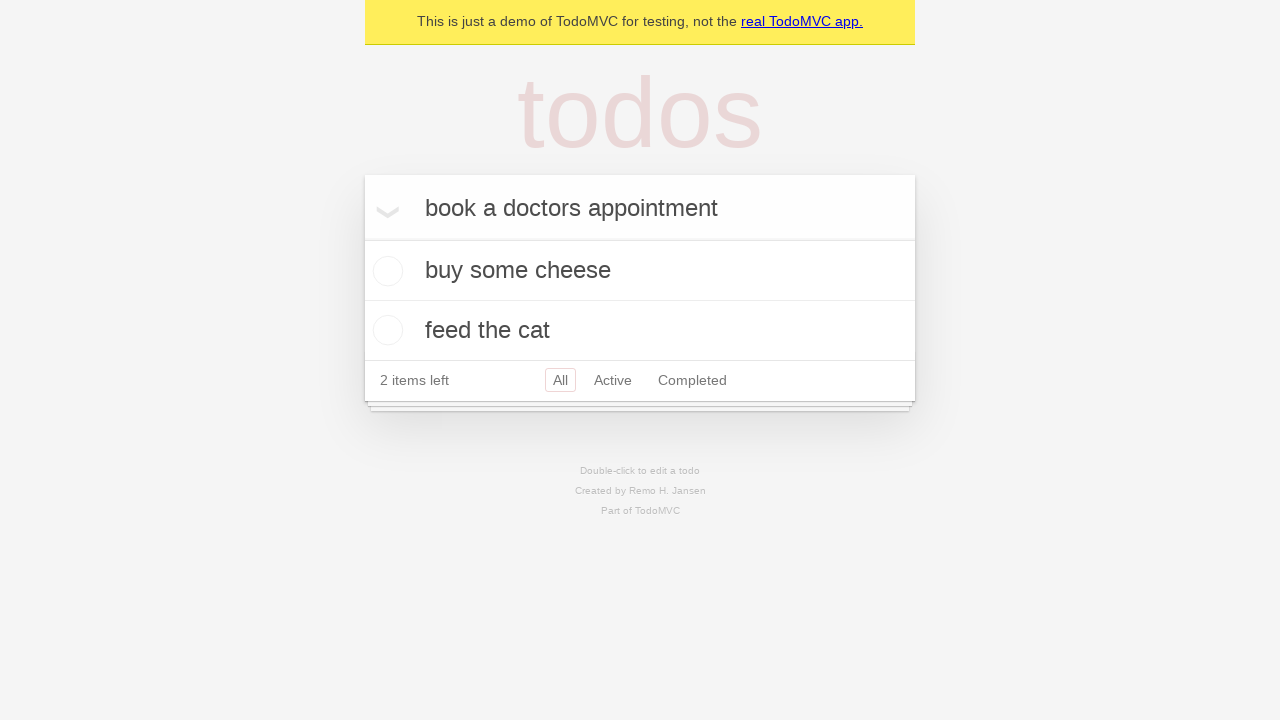

Pressed Enter to add third todo 'book a doctors appointment' on internal:attr=[placeholder="What needs to be done?"i]
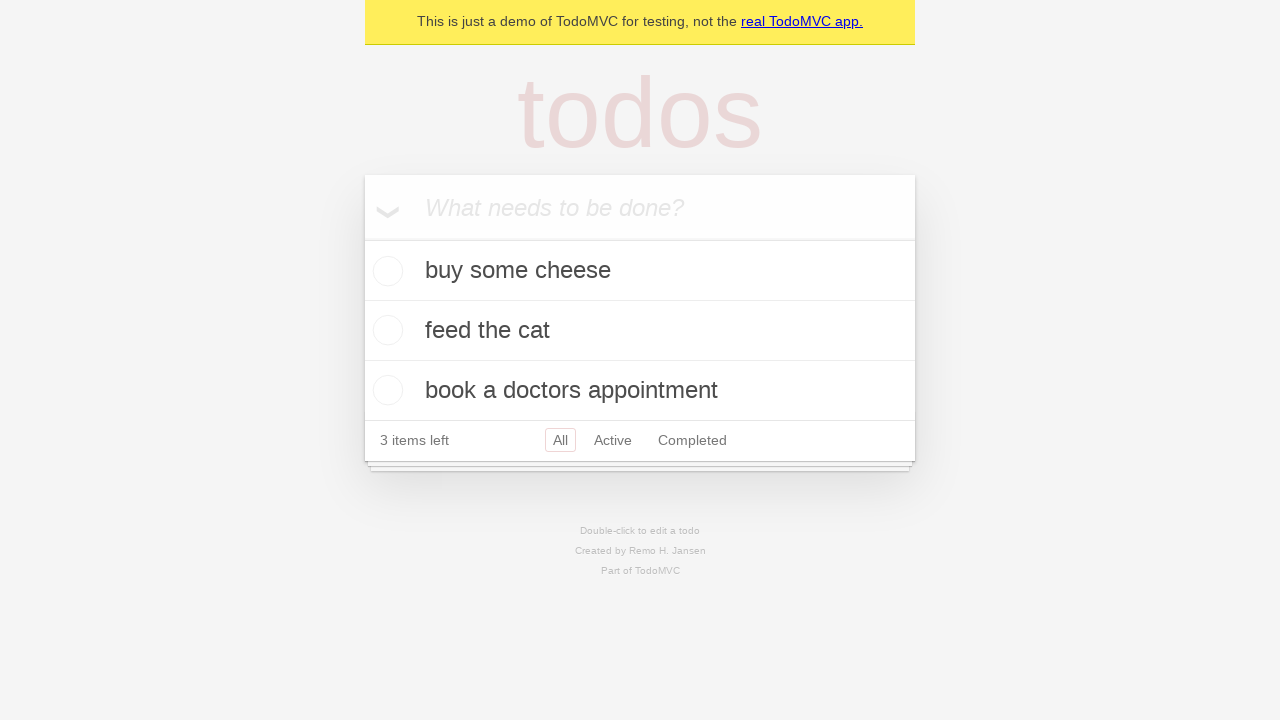

Checked the second todo item 'feed the cat' at (385, 330) on internal:testid=[data-testid="todo-item"s] >> nth=1 >> internal:role=checkbox
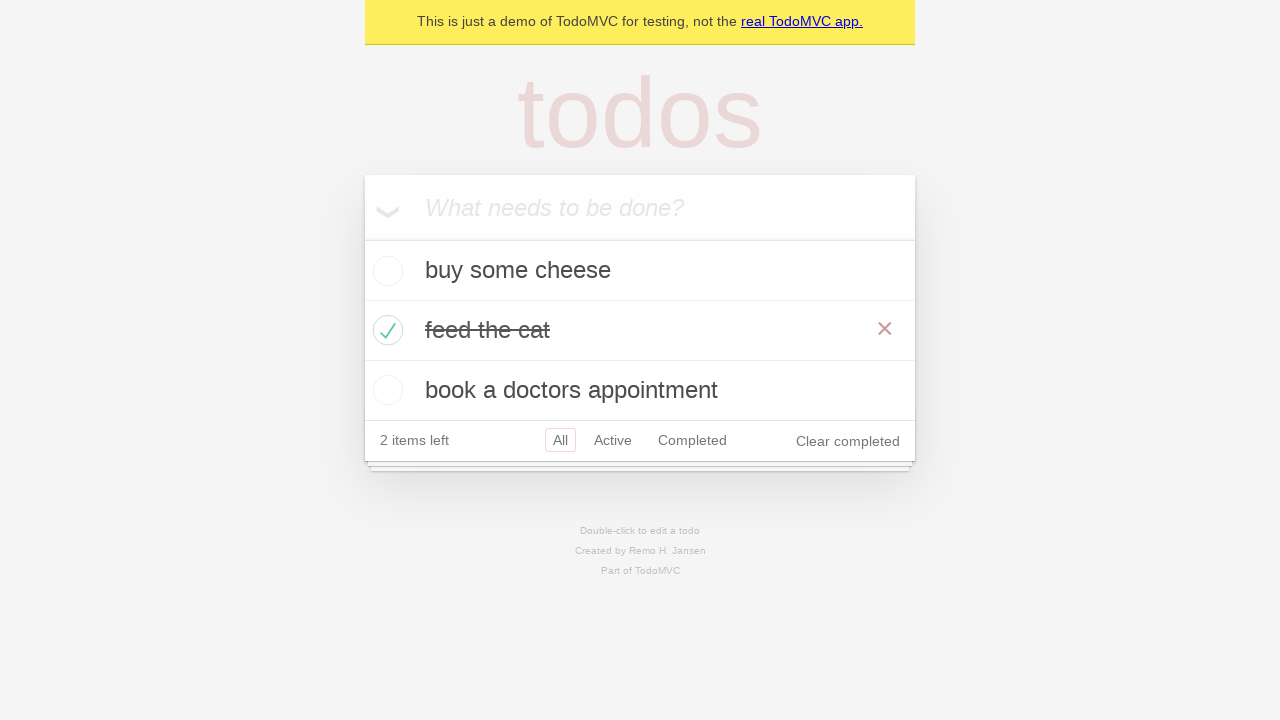

Clicked 'Clear completed' button to remove completed items at (848, 441) on internal:role=button[name="Clear completed"i]
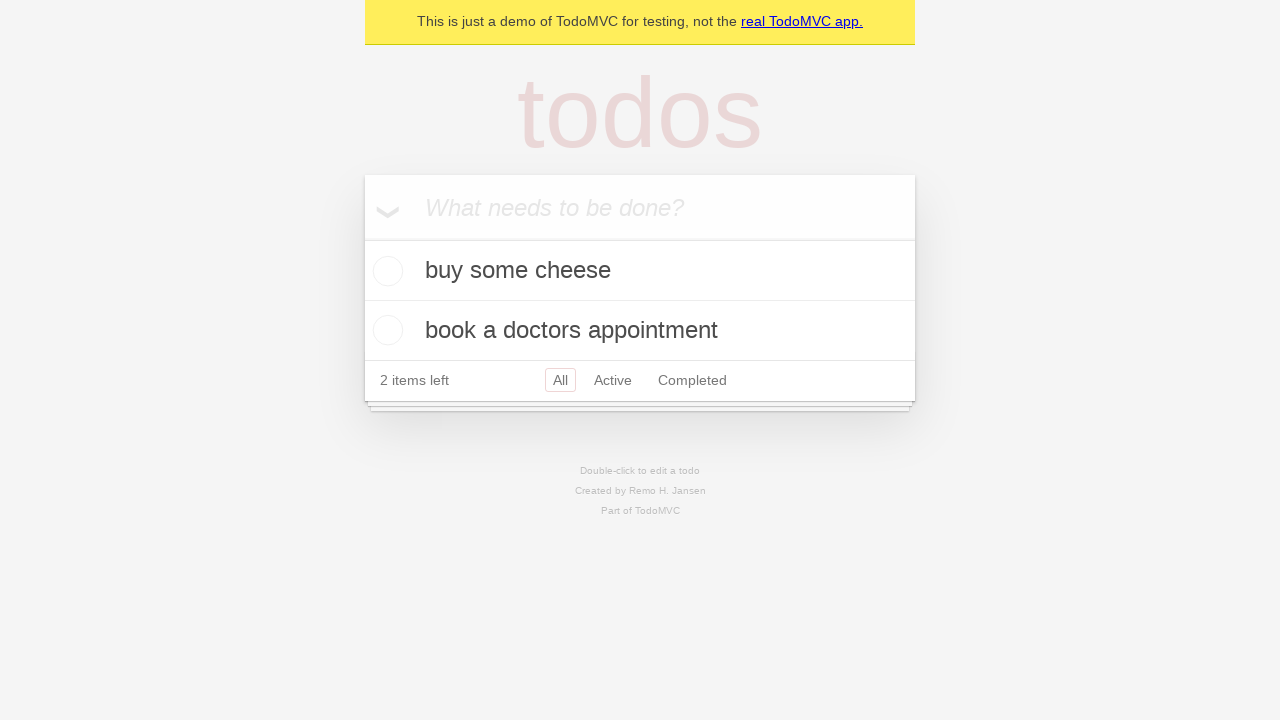

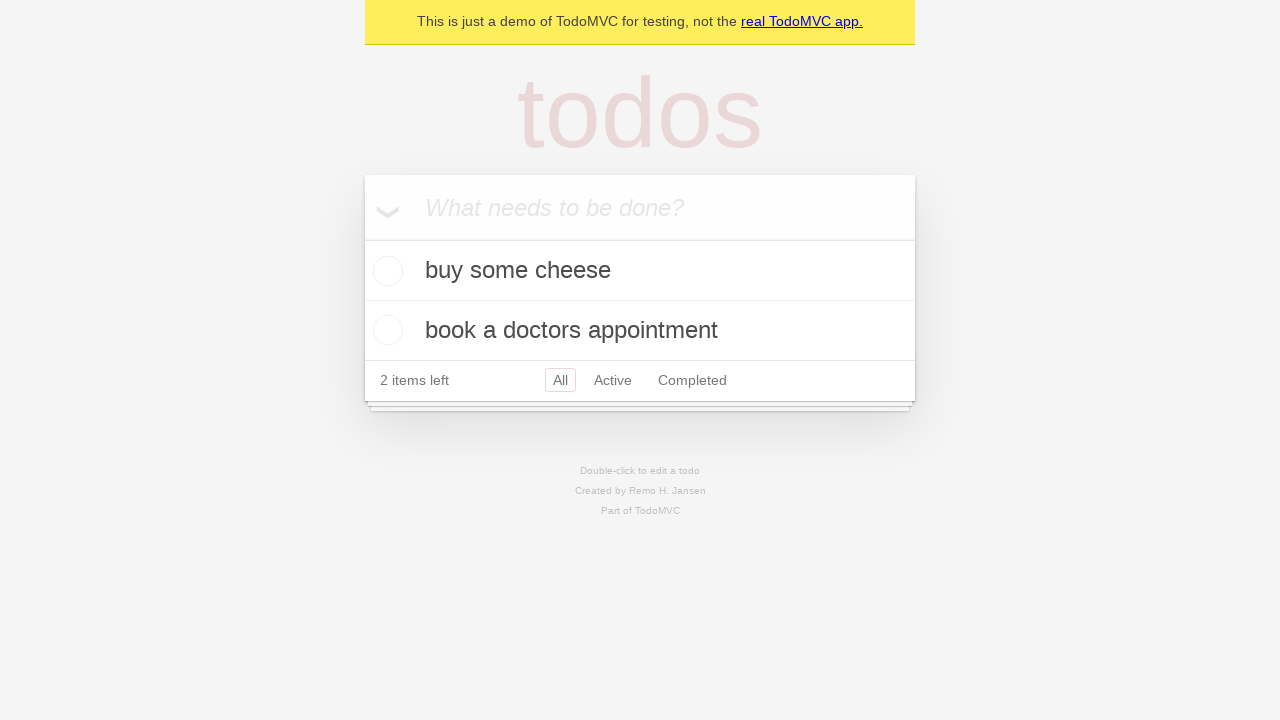